Tests nested mouse-over navigation by hovering over Courses menu, then Oracle submenu, and clicking Oracle SQL and PLSQL Training.

Starting URL: http://greenstech.in/selenium-course-content.html

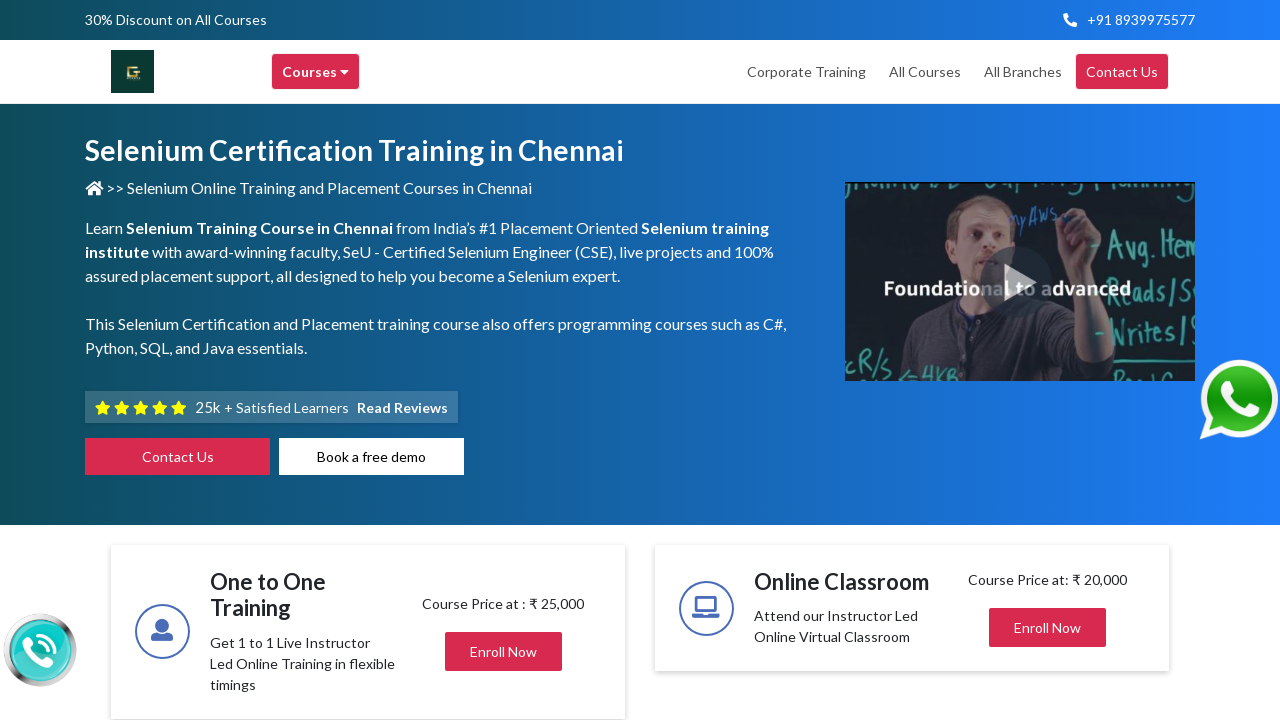

Hovered over Courses menu at (316, 72) on xpath=//div[contains(text(), 'Courses')]
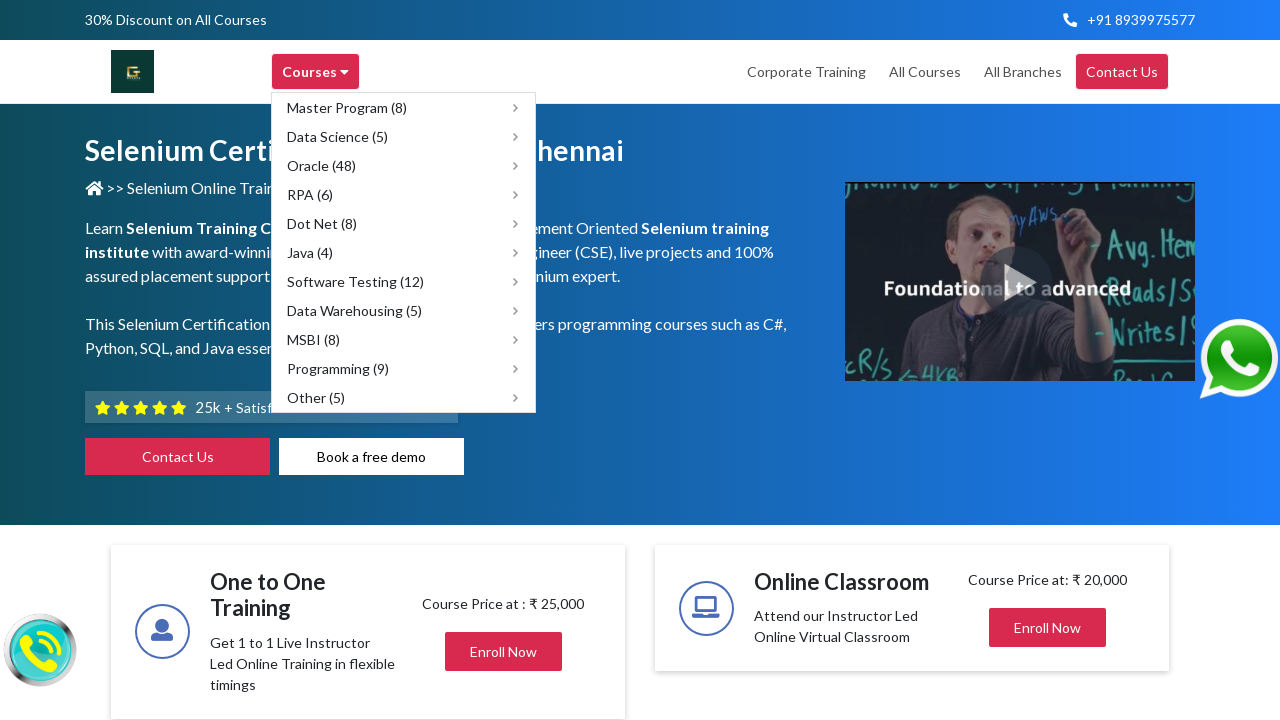

Waited 1 second for submenu to appear
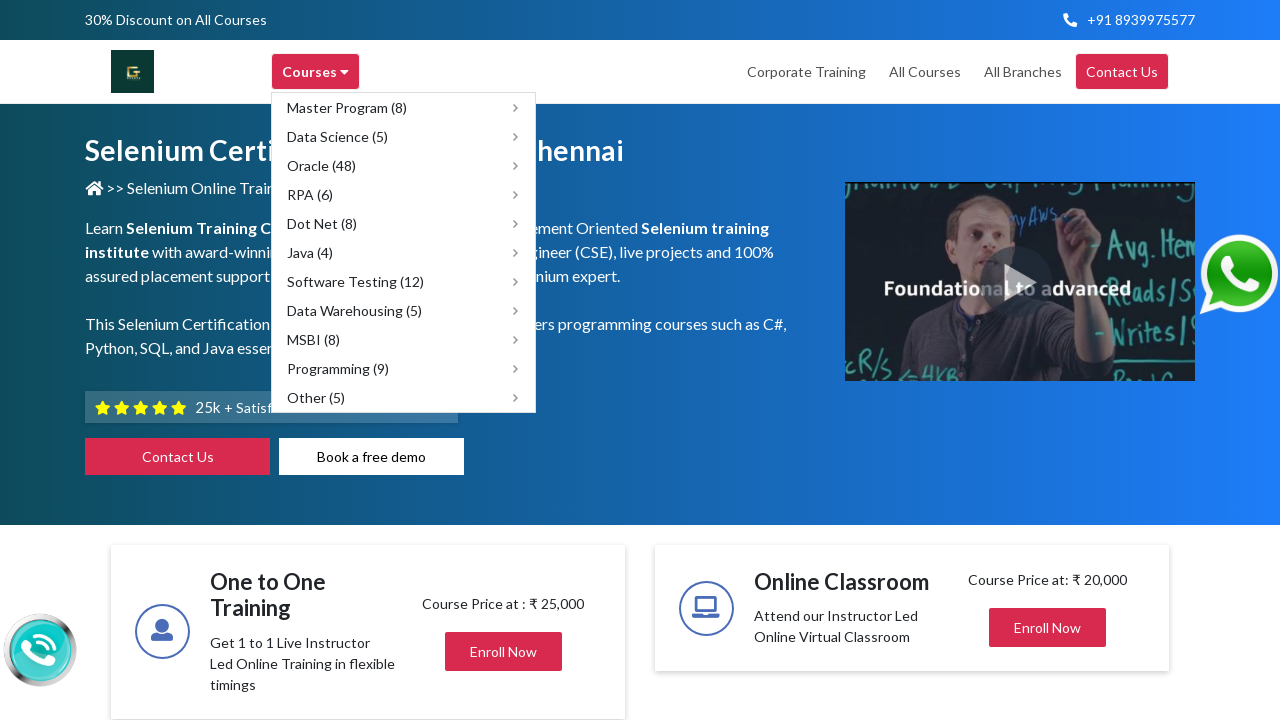

Hovered over Oracle submenu at (322, 166) on xpath=//span[text()='Oracle (48)']
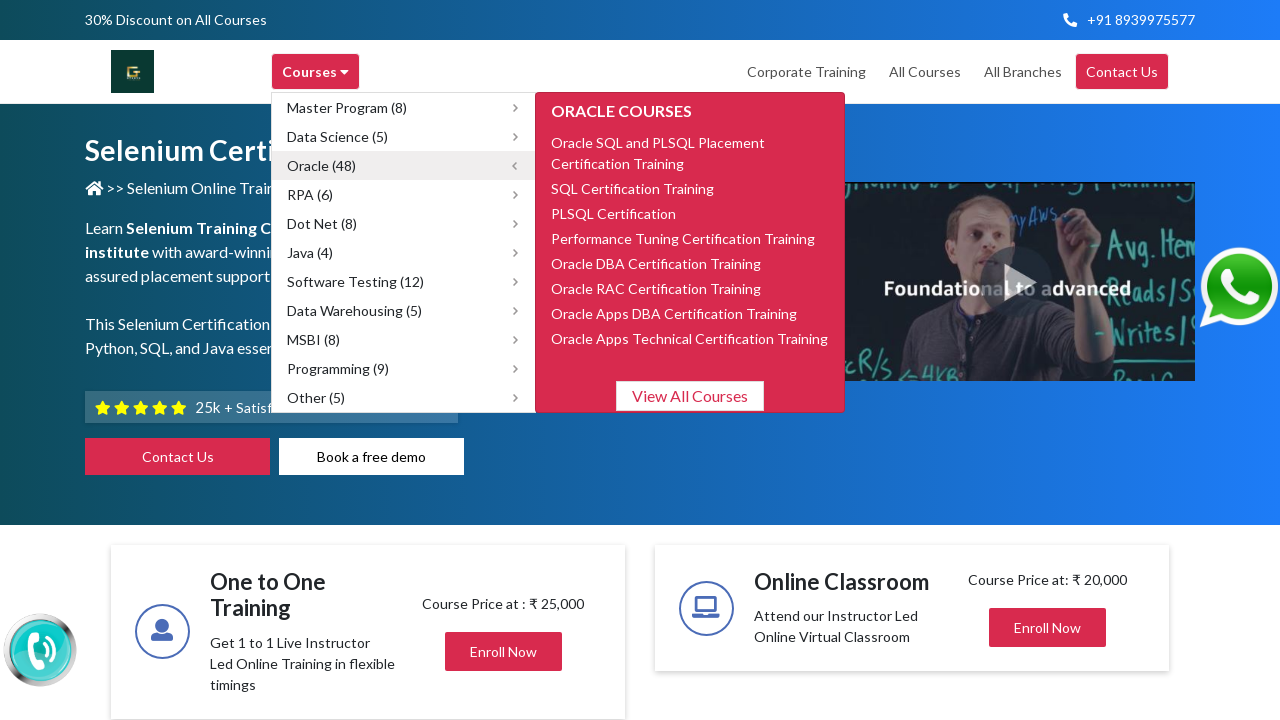

Waited 1 second for Oracle training options to appear
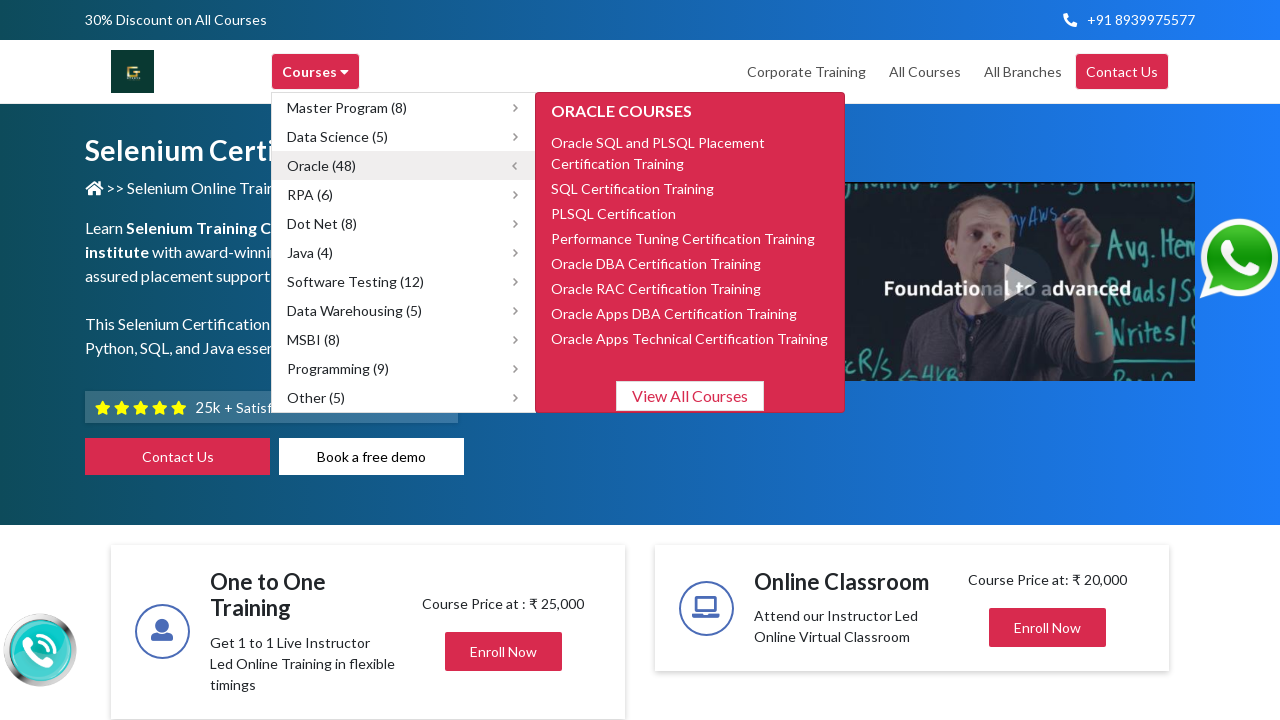

Clicked Oracle SQL and PLSQL Placement Certification Training at (658, 142) on xpath=//span[text()='Oracle SQL and PLSQL Placement Certification Training']
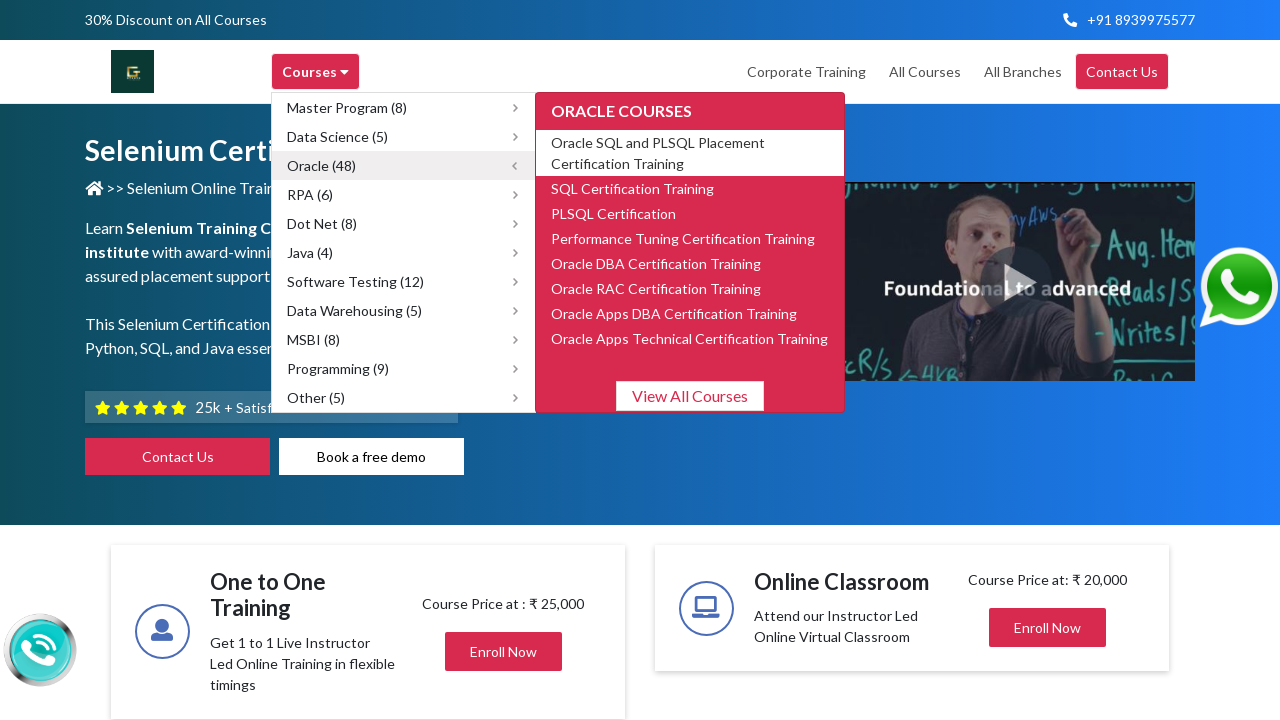

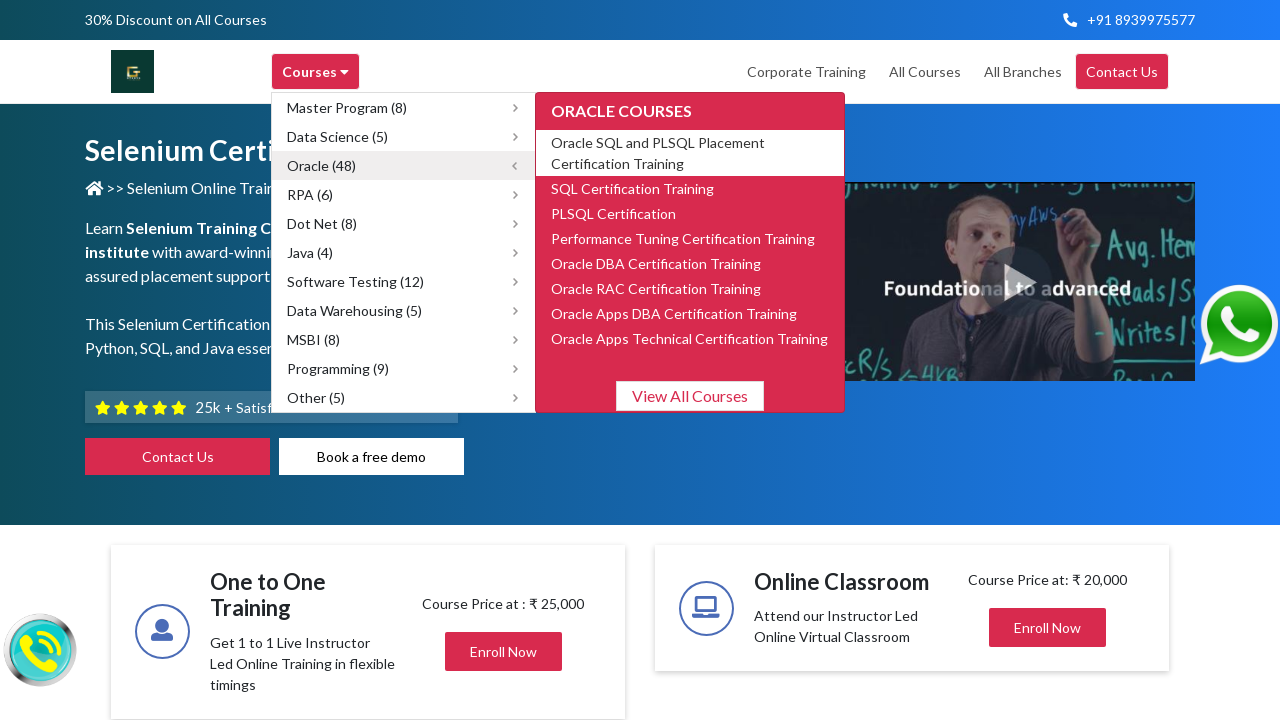